Tests lastName field validation with lowercase characters and spaces exceeding 50 length

Starting URL: https://buggy.justtestit.org/register

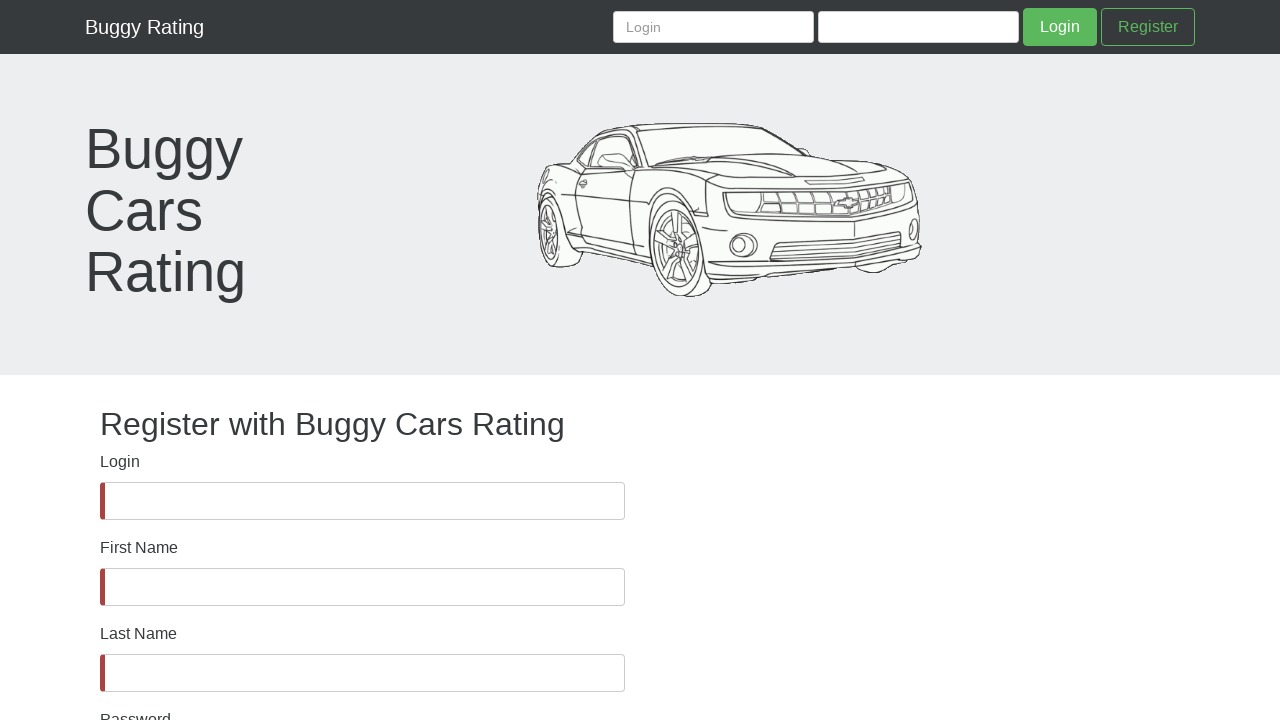

Waited for lastName field to be visible
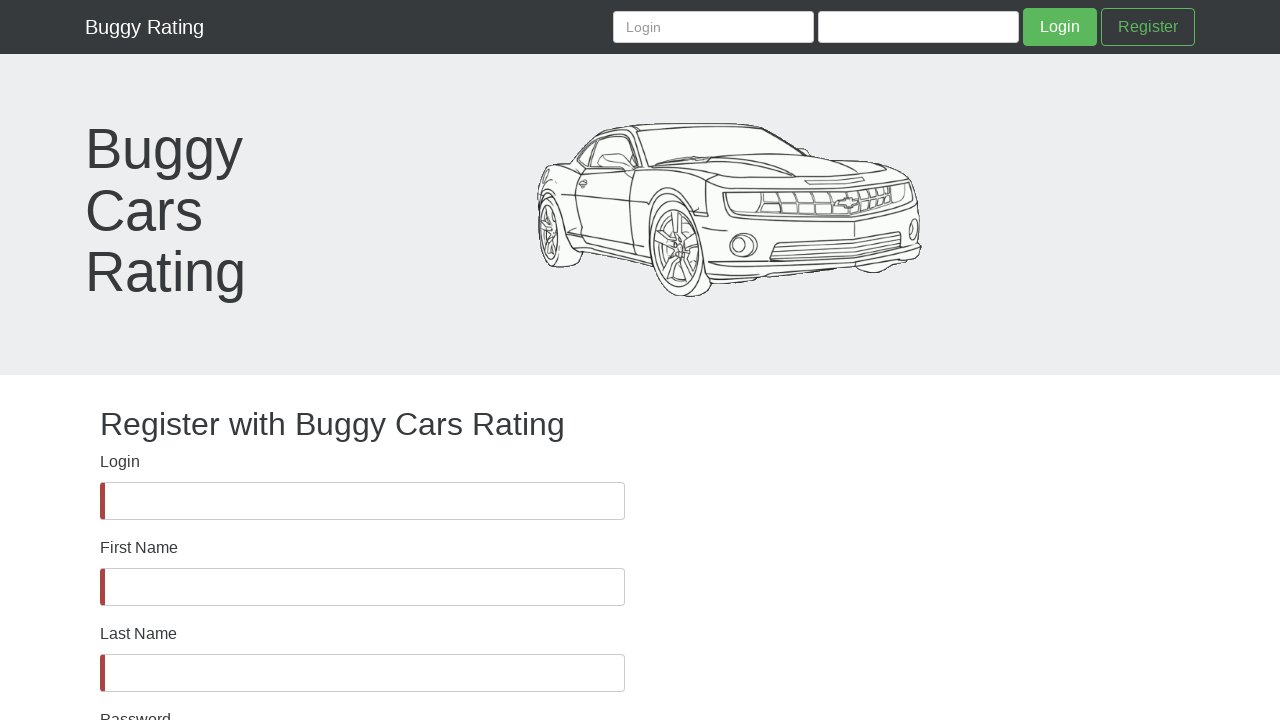

Filled lastName field with lowercase characters and blank spaces exceeding 50 character limit on #lastName
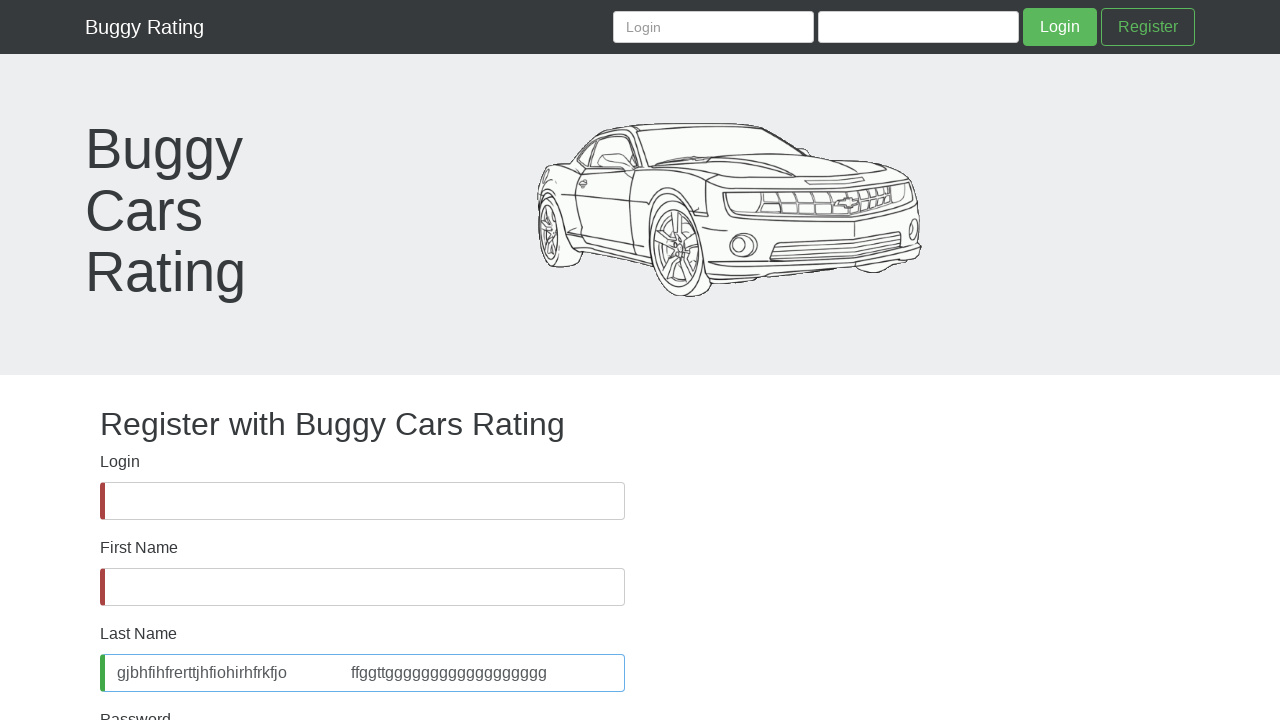

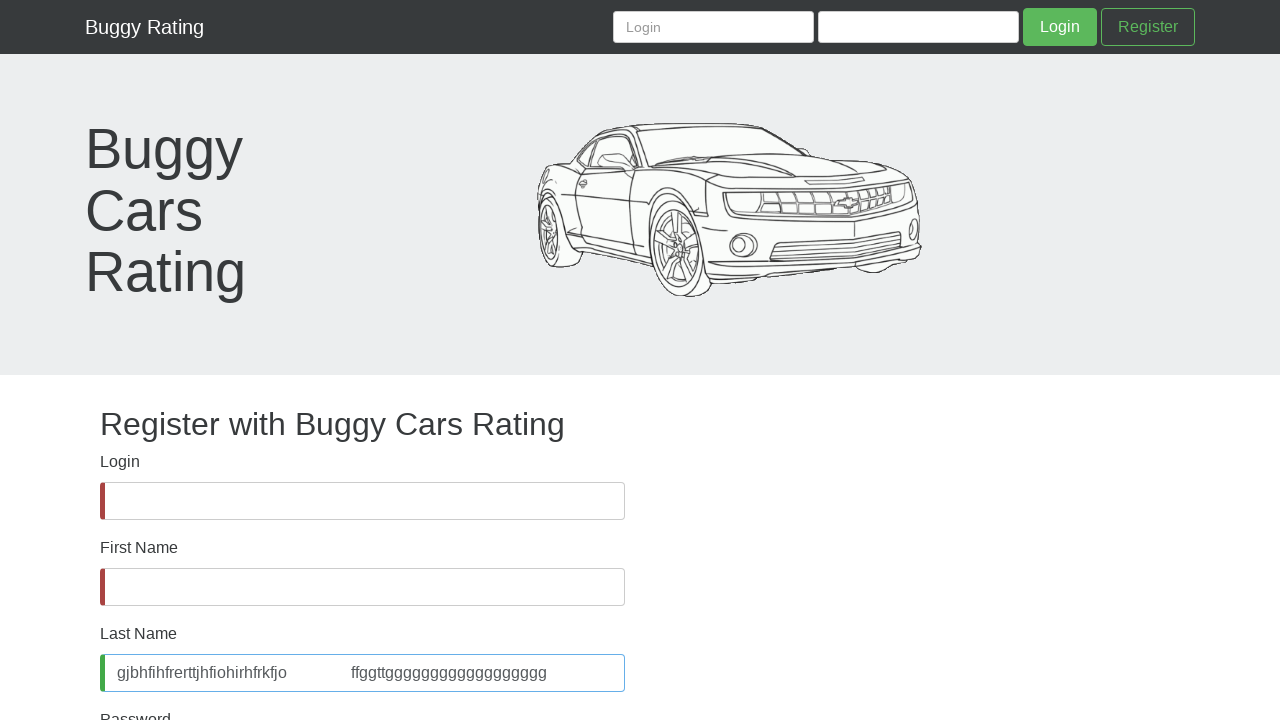